Navigates to the RedBus website with browser notifications disabled. The test verifies that the page loads successfully.

Starting URL: https://www.redbus.in/

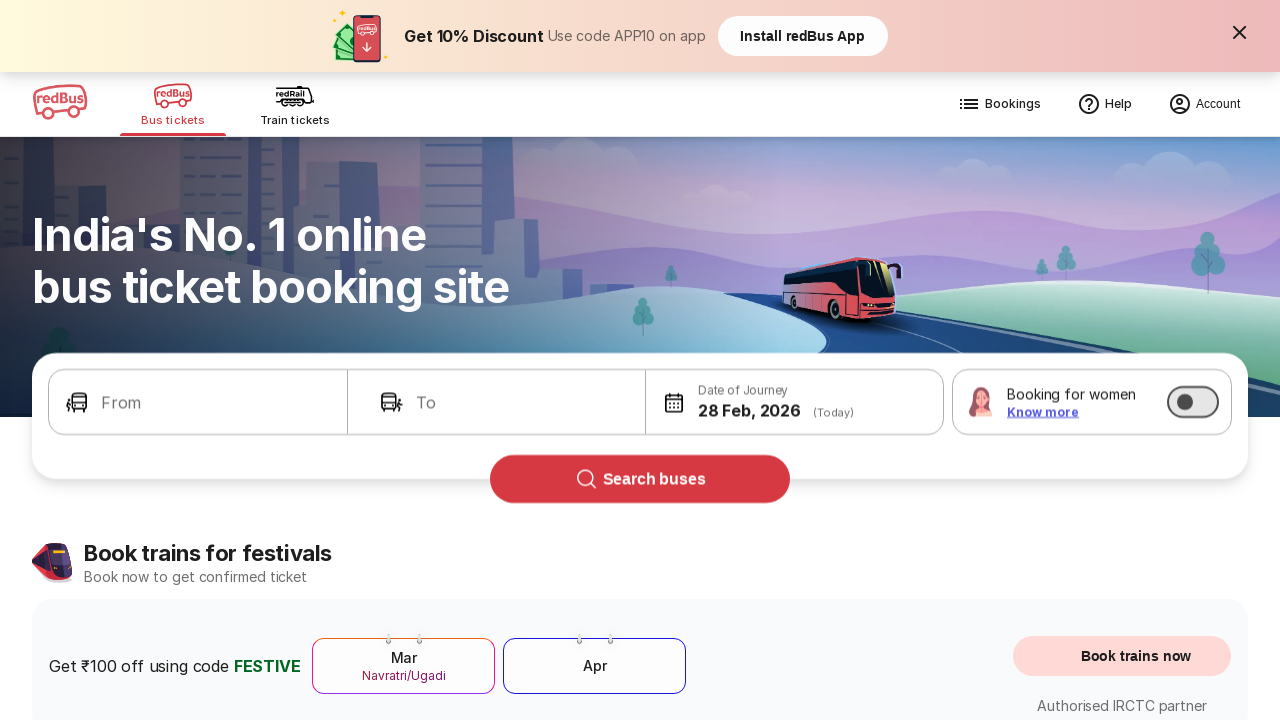

Page DOM content loaded
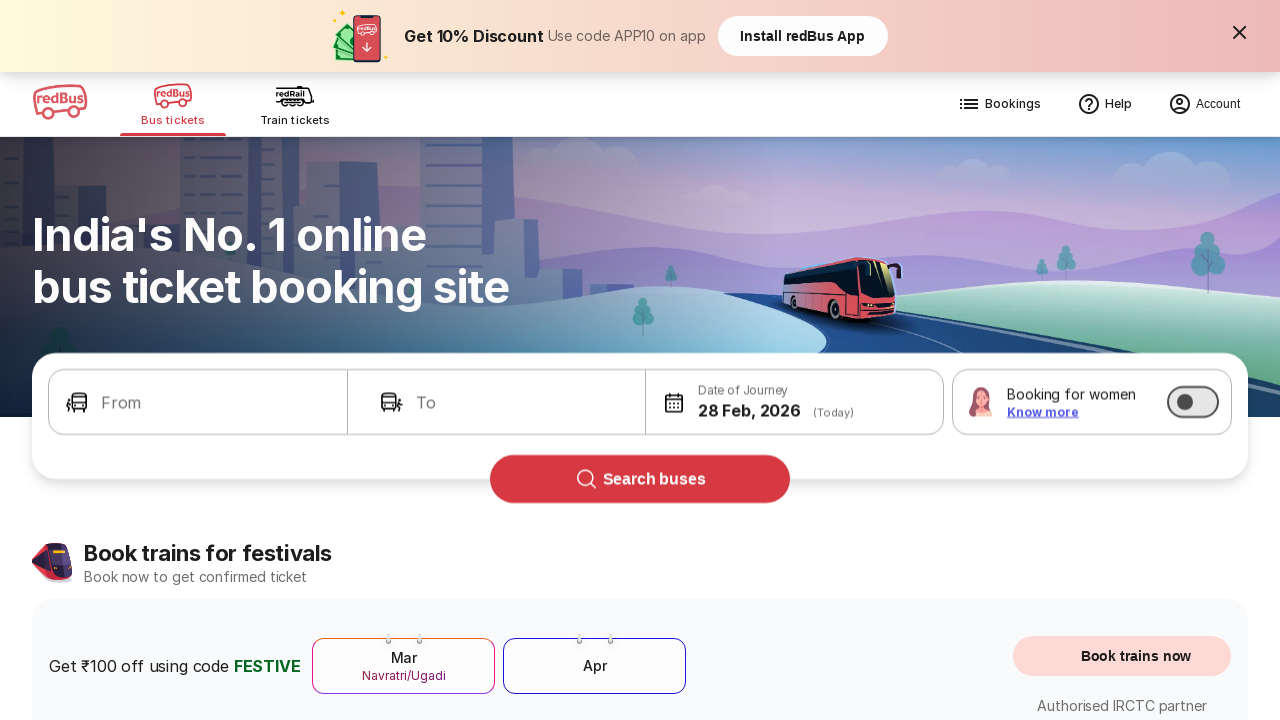

RedBus homepage loaded successfully with body element visible
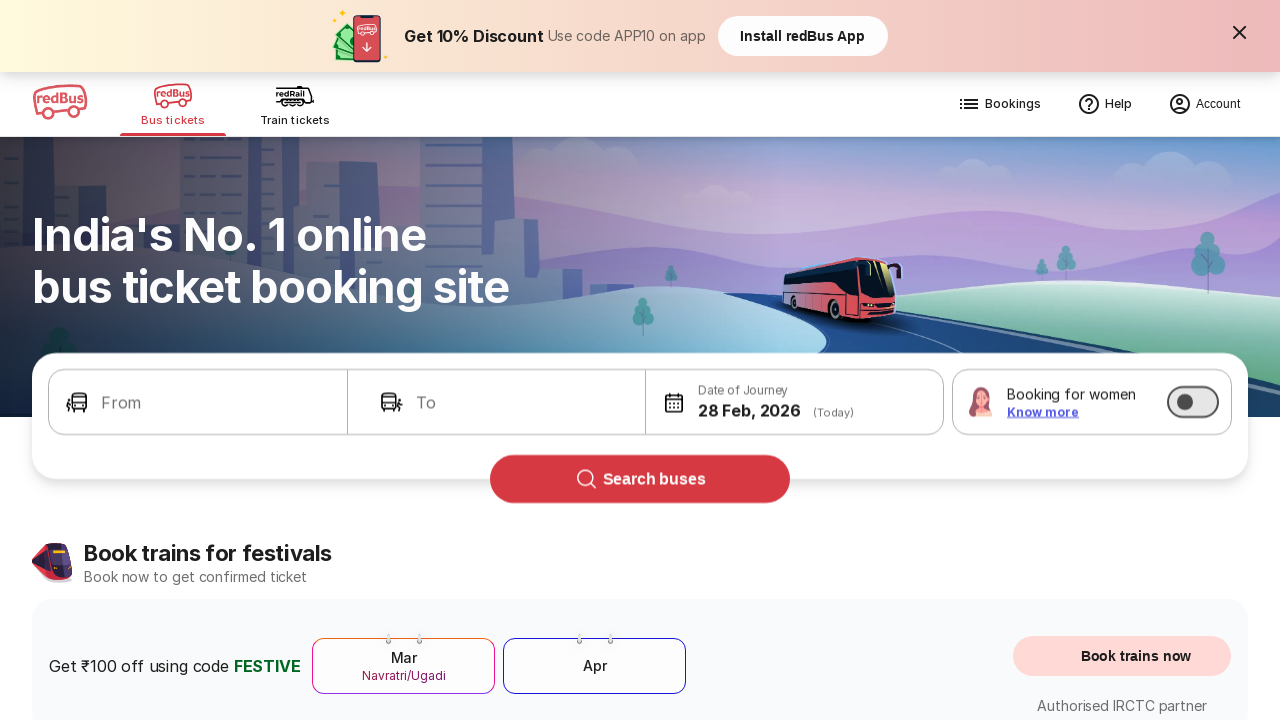

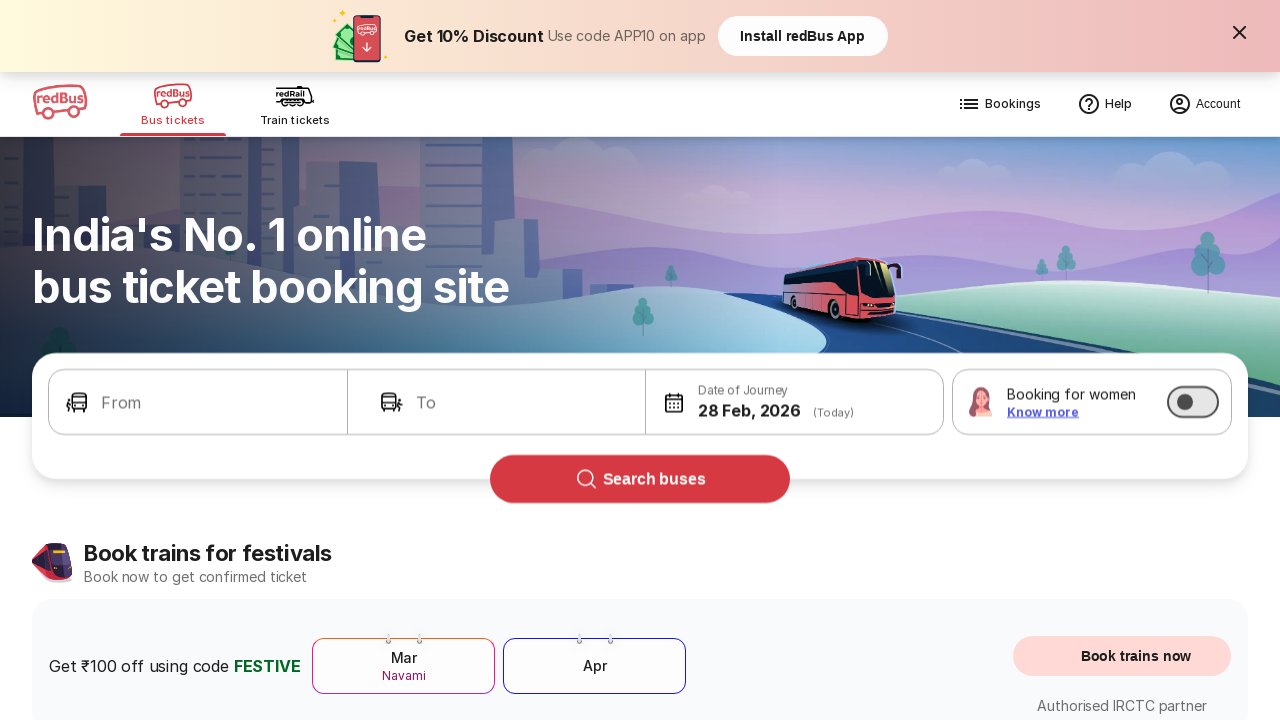